Navigates to the Spanish drone airspace information portal (ENAIRE drones) and verifies the page loads successfully

Starting URL: https://drones.enaire.es/

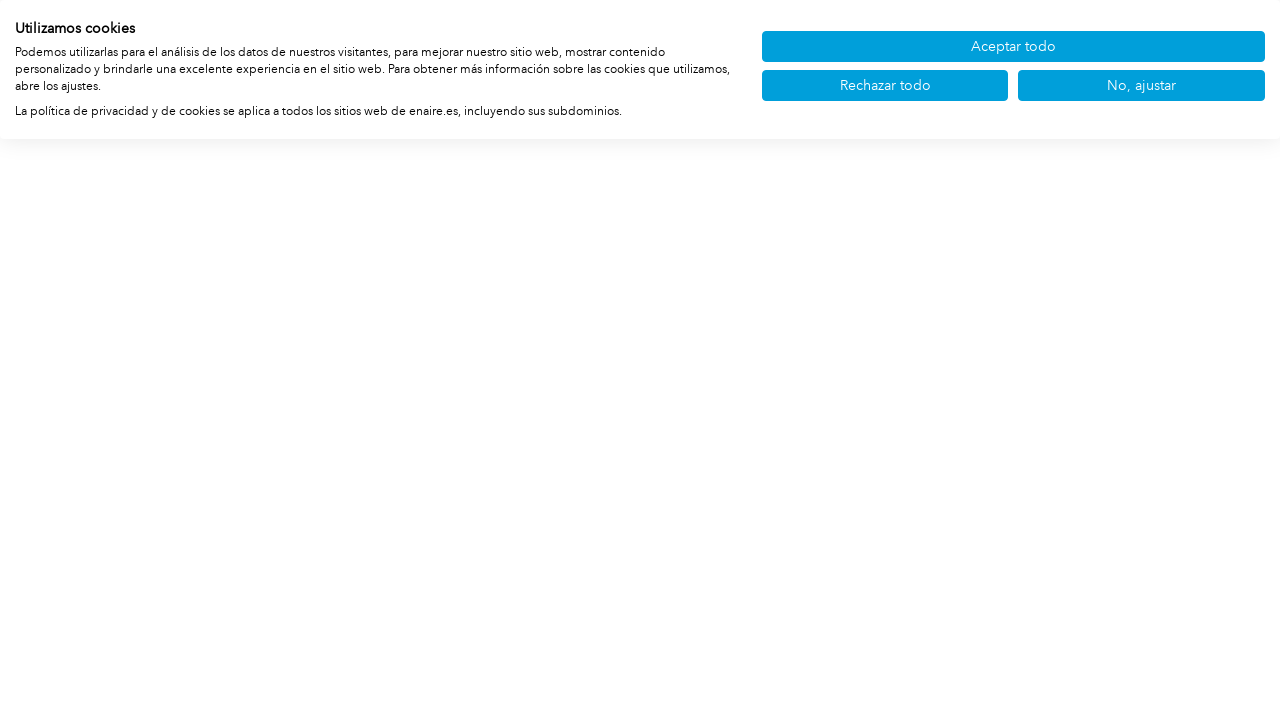

Waited for domcontentloaded state on ENAIRE drones portal
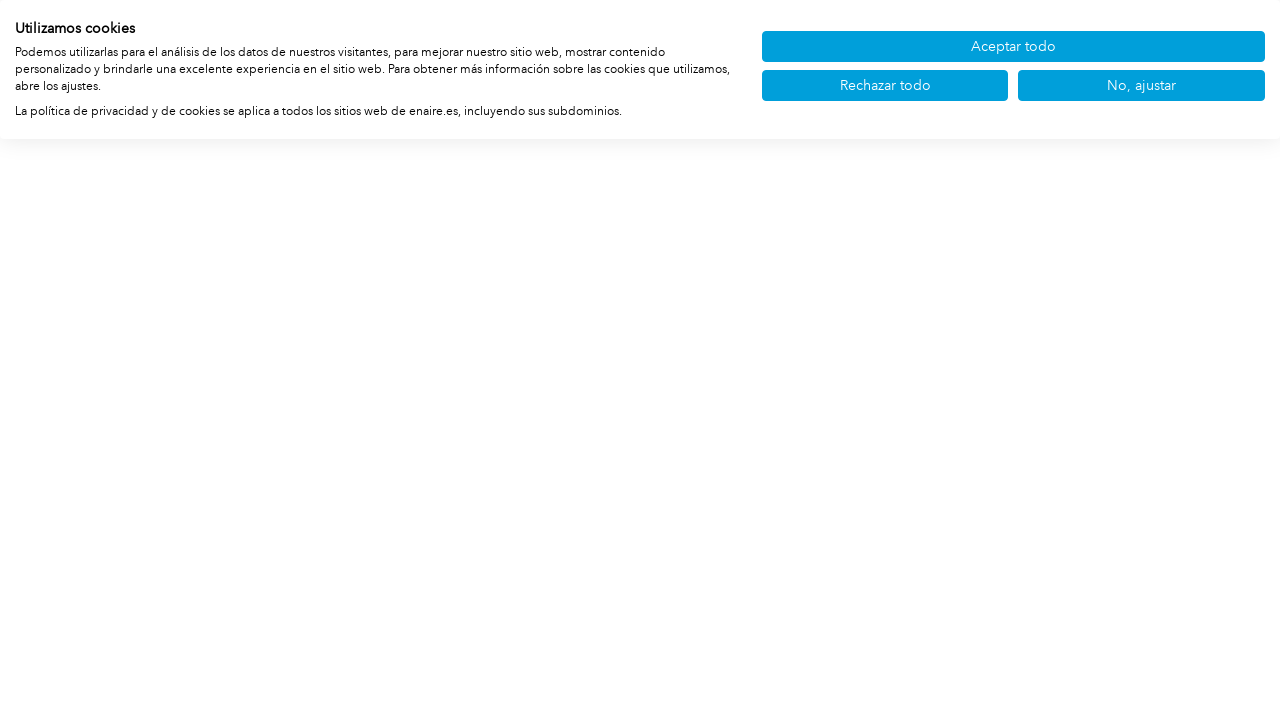

Body element is visible - page has loaded successfully
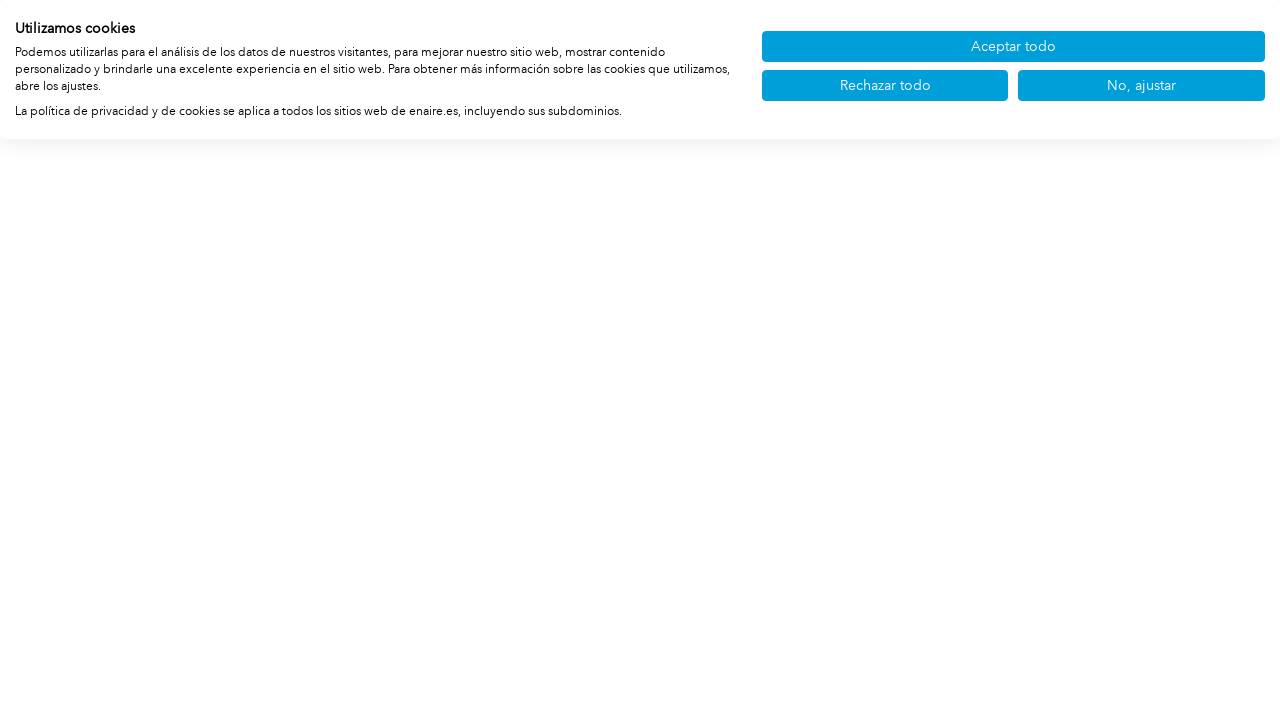

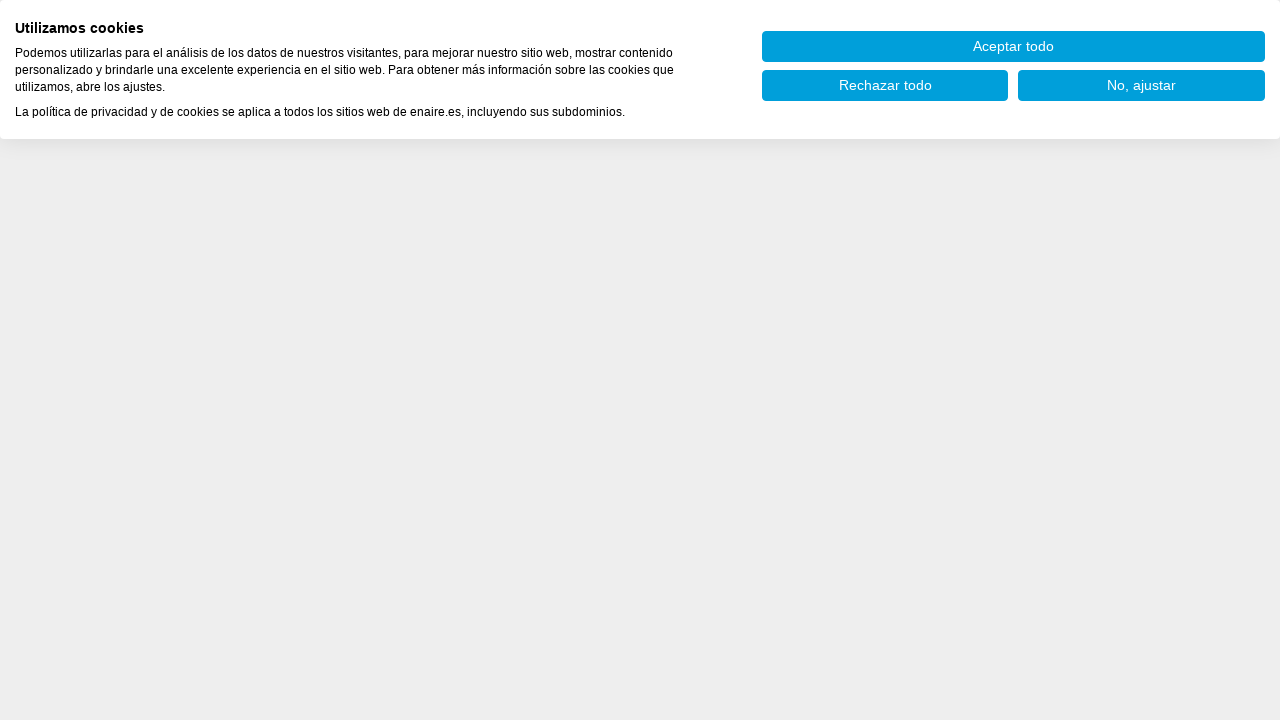